Tests opening a modal dialog and closing it by clicking the modal trigger button and then the close button inside the modal.

Starting URL: https://formy-project.herokuapp.com/modal

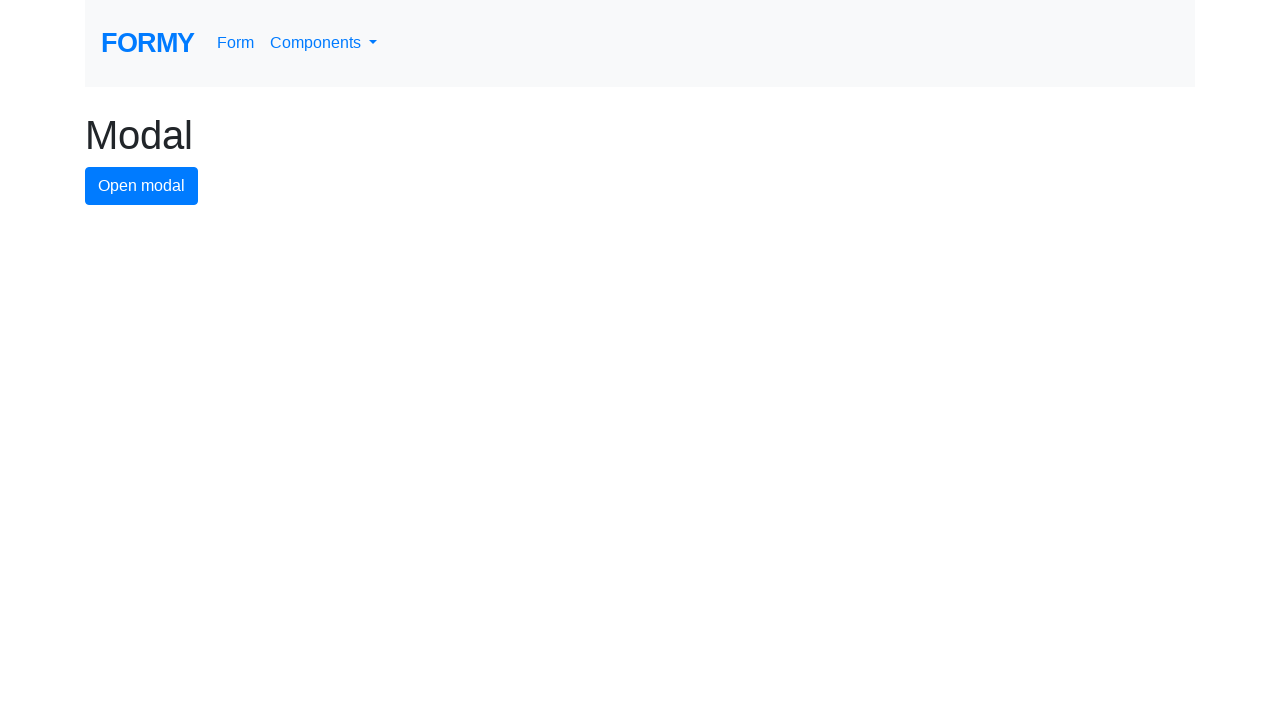

Clicked modal trigger button to open the modal dialog at (142, 186) on #modal-button
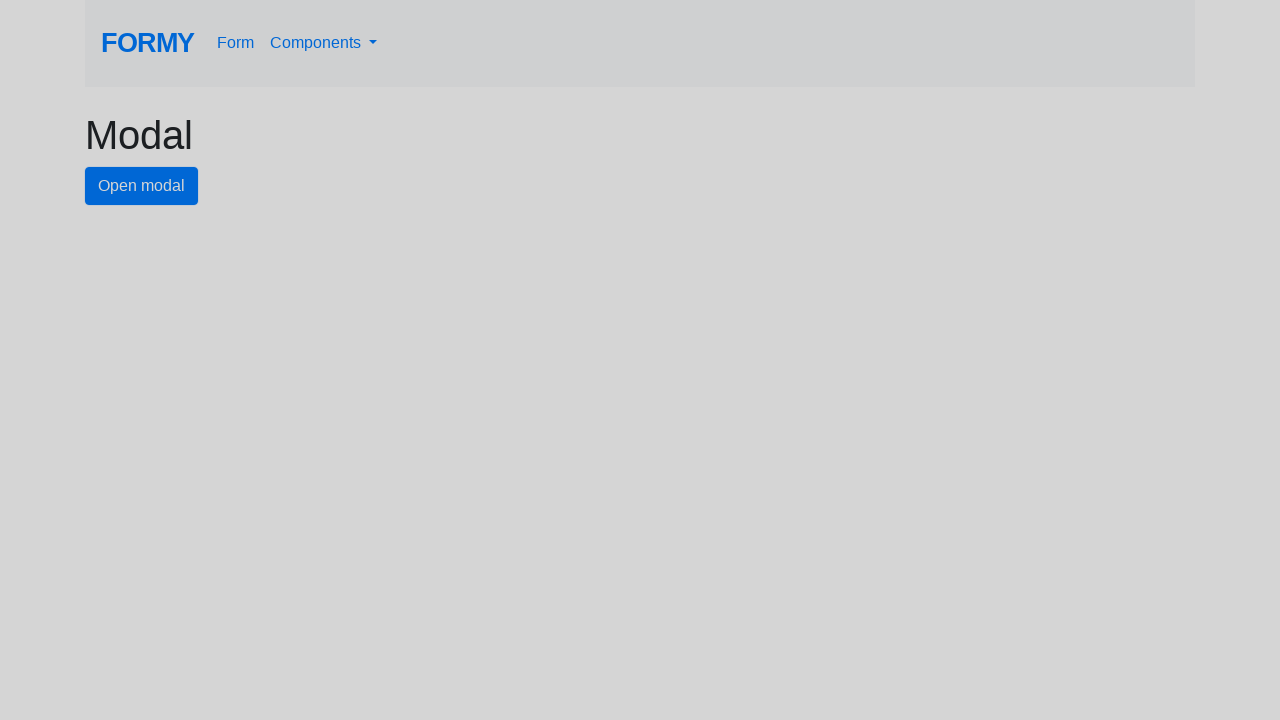

Modal appeared and close button is visible
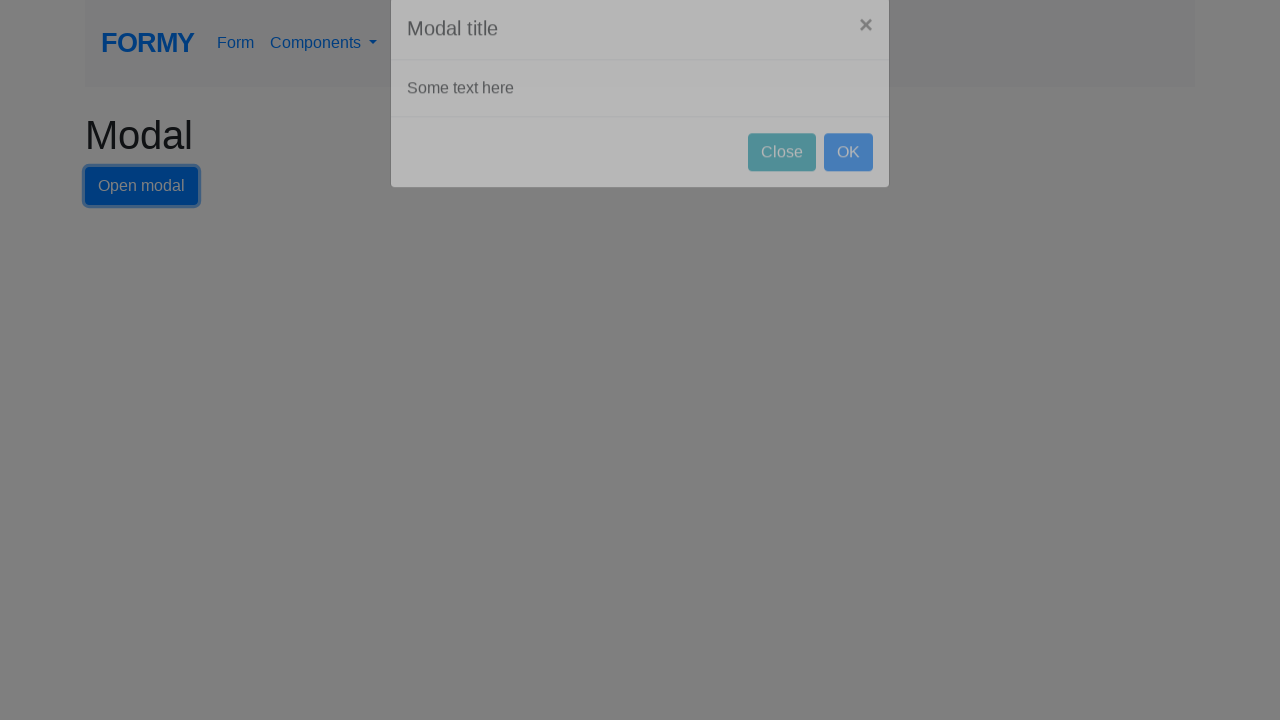

Clicked close button inside the modal at (782, 184) on #close-button
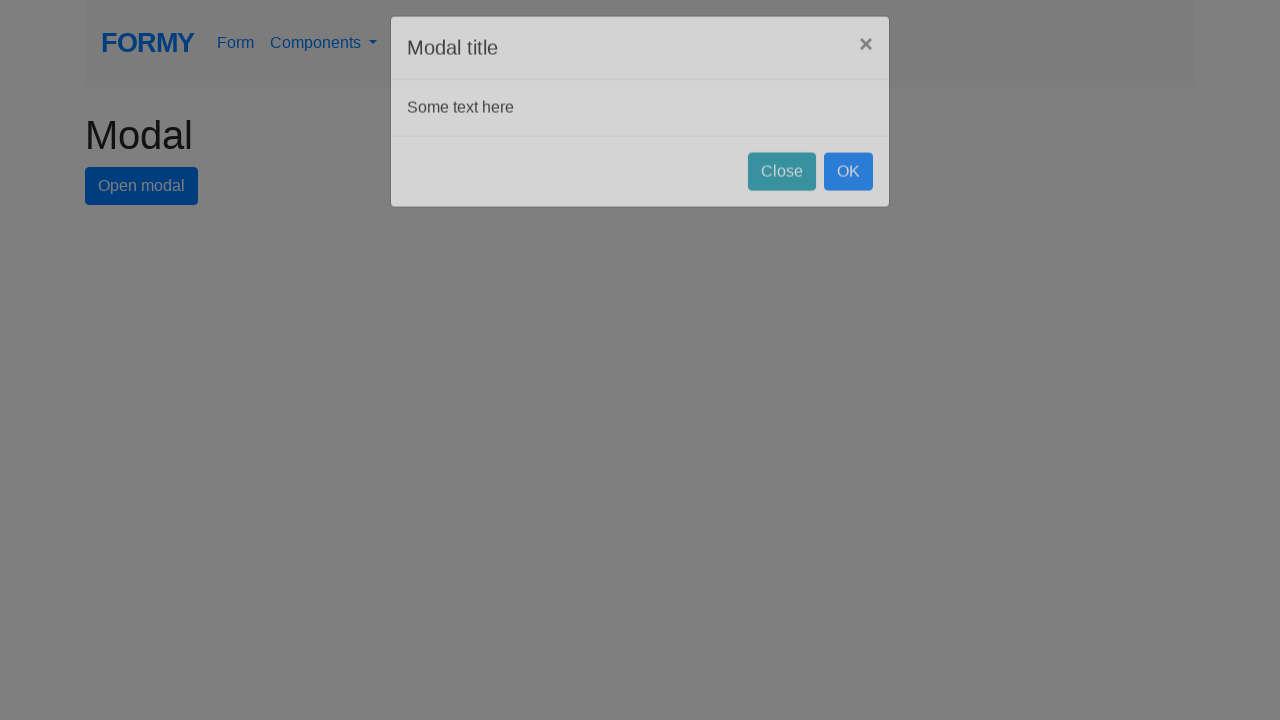

Modal dialog closed successfully
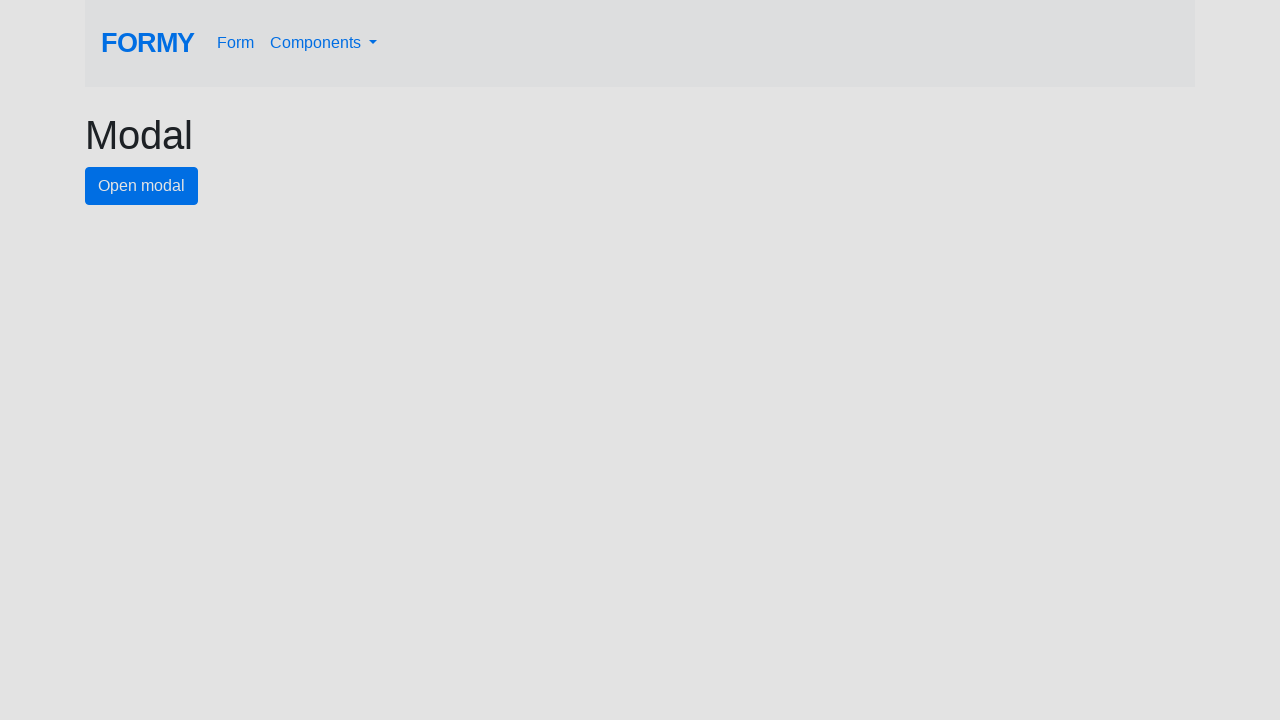

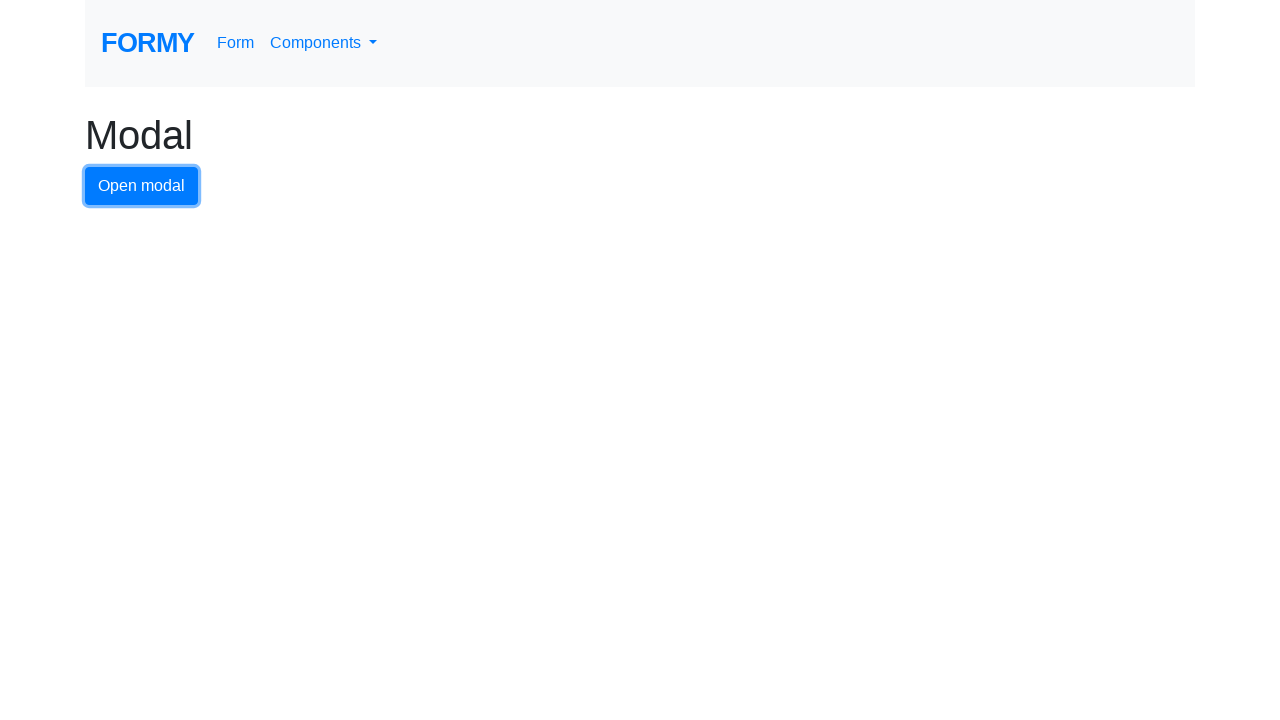